Tests entering text in a JavaScript prompt dialog and verifying the result

Starting URL: https://the-internet.herokuapp.com/javascript_alerts

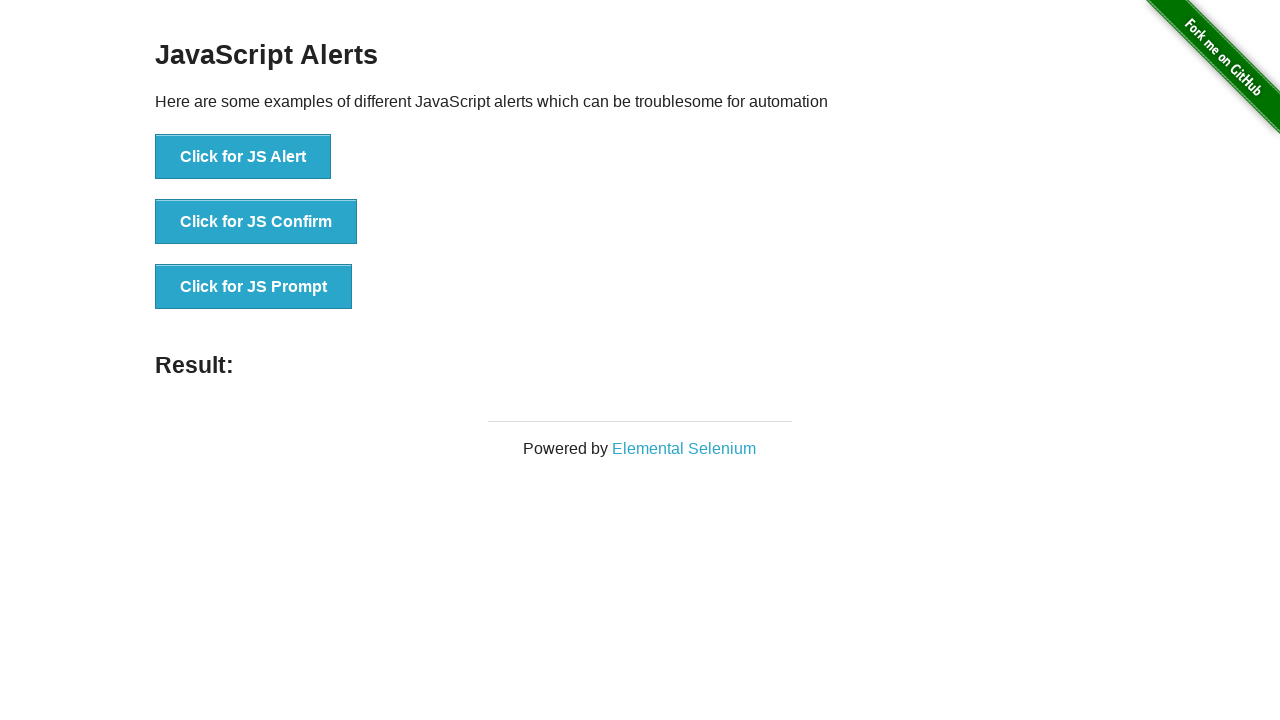

Set up dialog handler to accept prompt with text 'testuser@example.com'
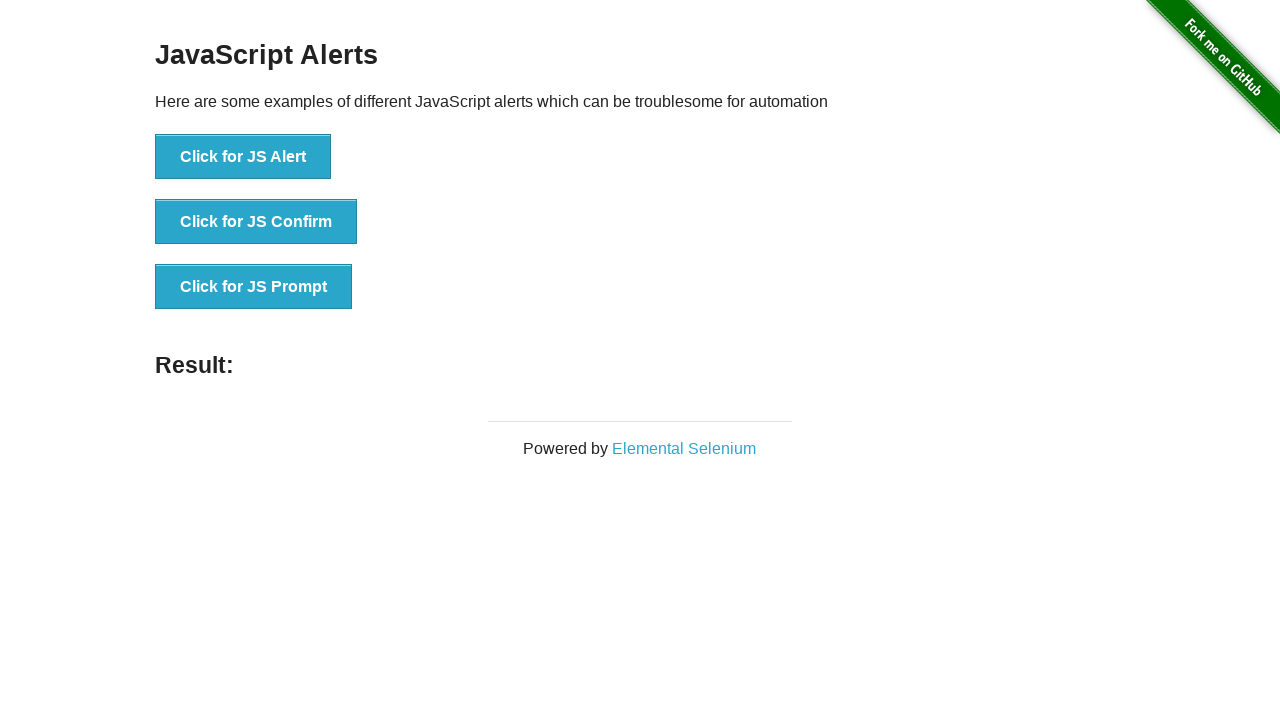

Clicked button to trigger JavaScript prompt dialog at (254, 287) on xpath=//button[@onclick='jsPrompt()']
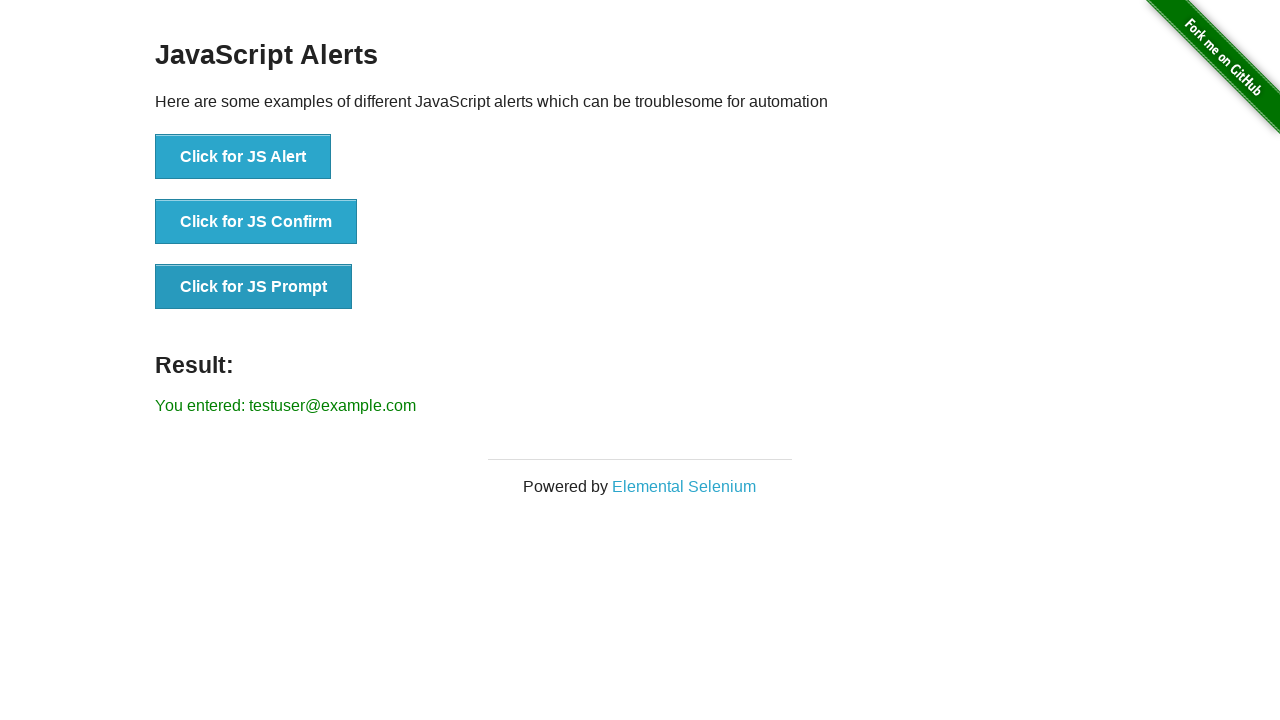

Verified result text contains 'You entered: testuser@example.com'
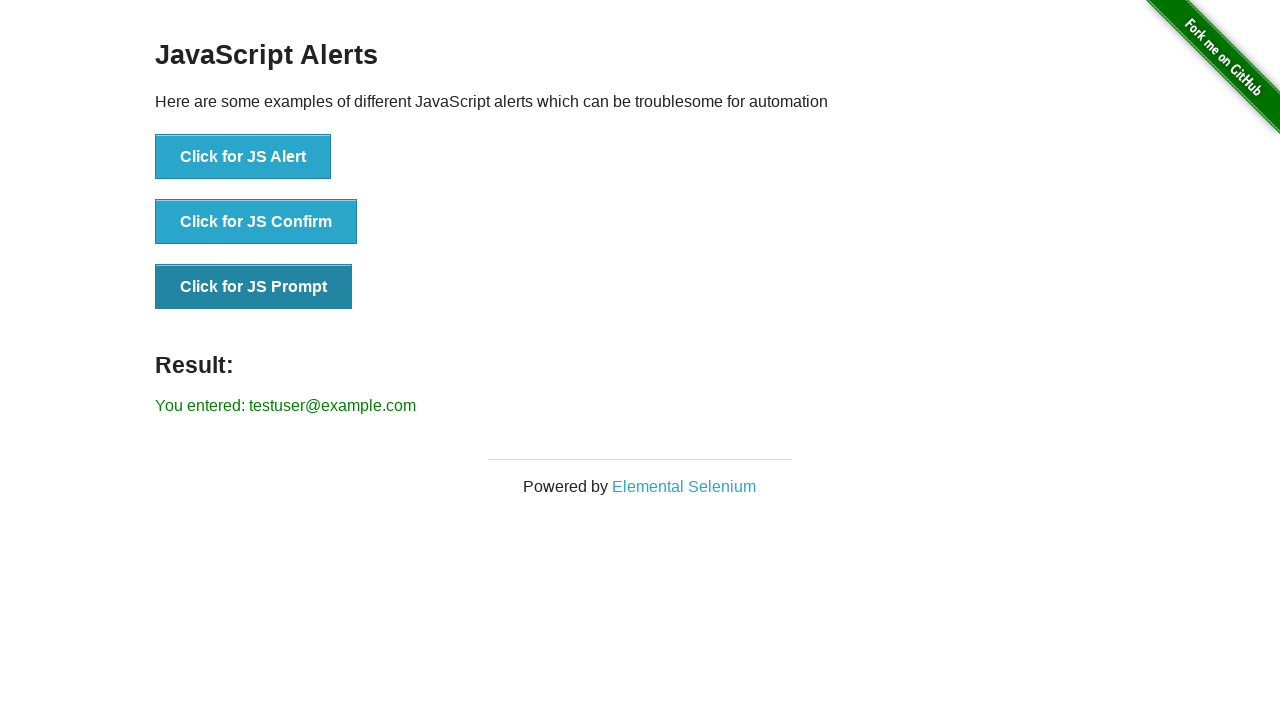

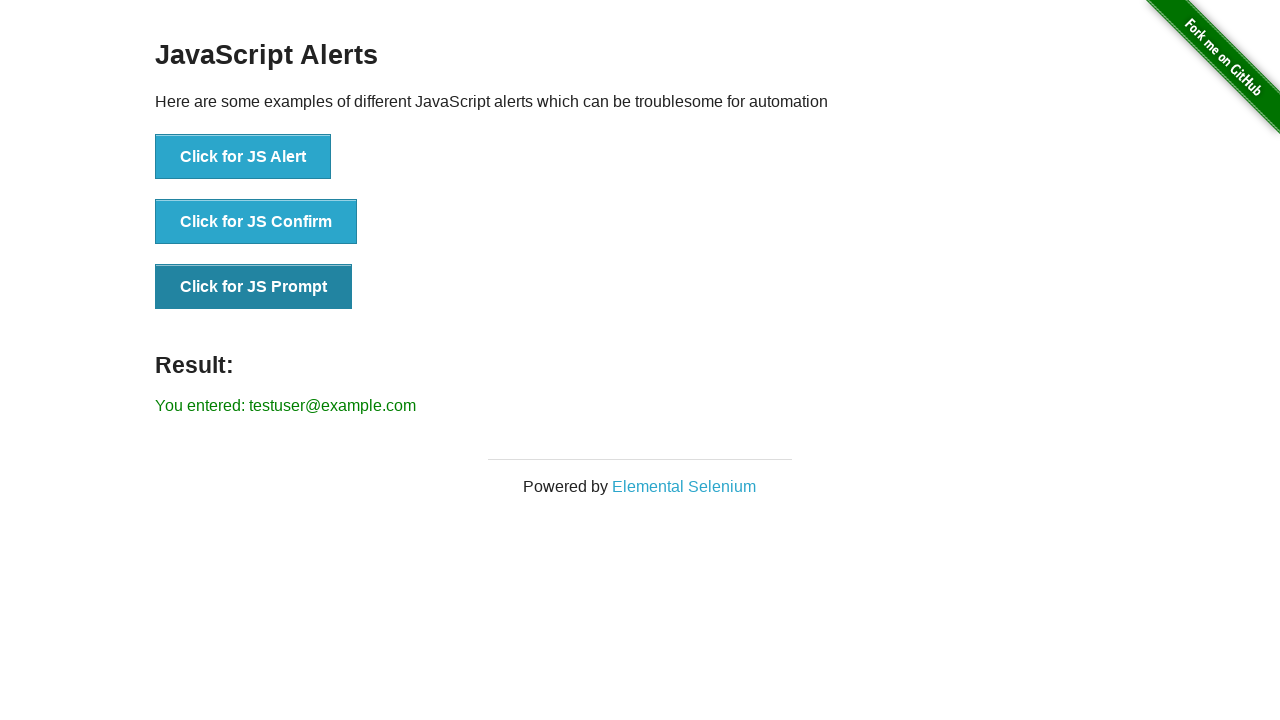